Tests the Contact Us form by navigating to the contact page, filling out the form fields (first name, last name, email, message), and submitting

Starting URL: https://www.riproad.com

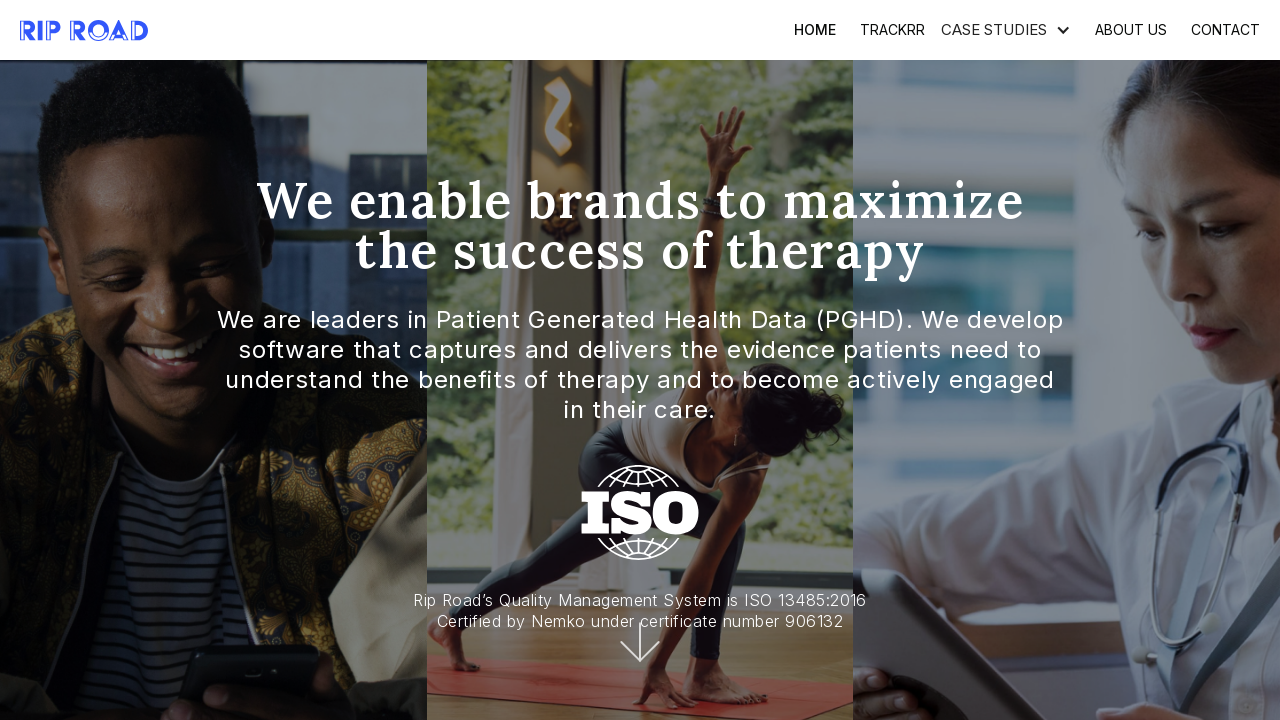

Navigated to https://www.riproad.com
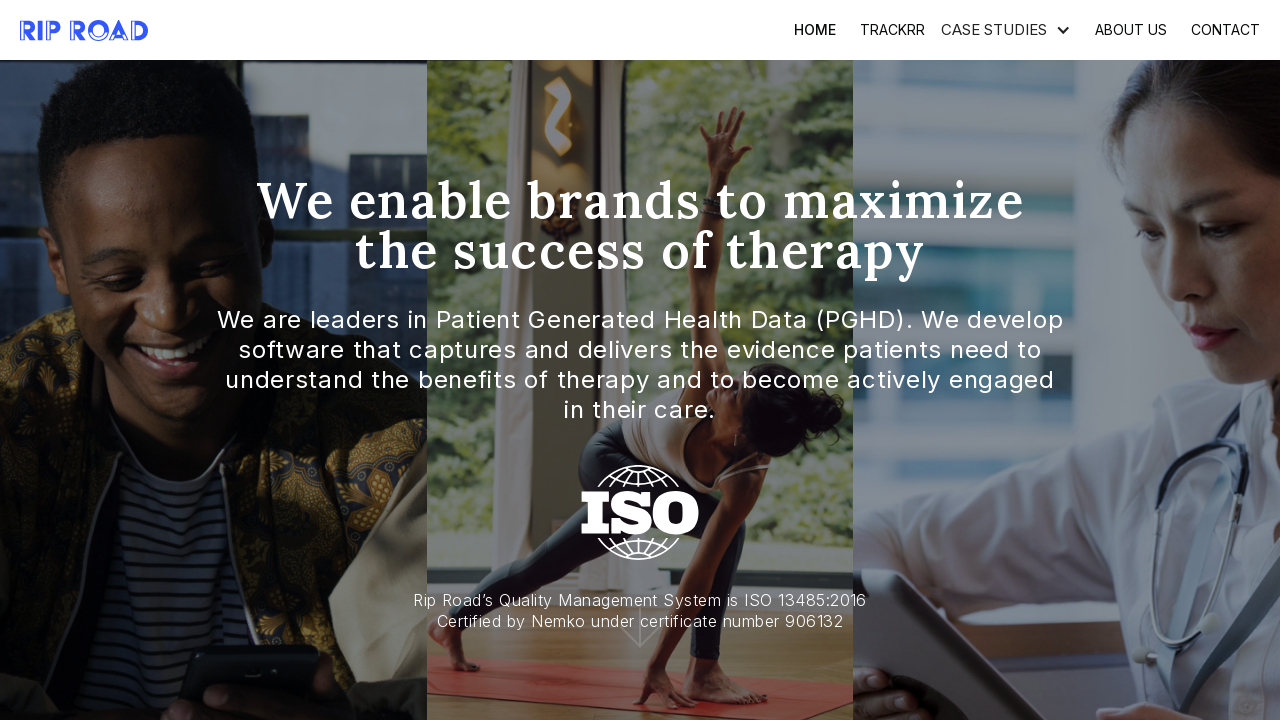

Clicked on Contact Us link at (1226, 30) on xpath=//a[@href='contact-us.html']
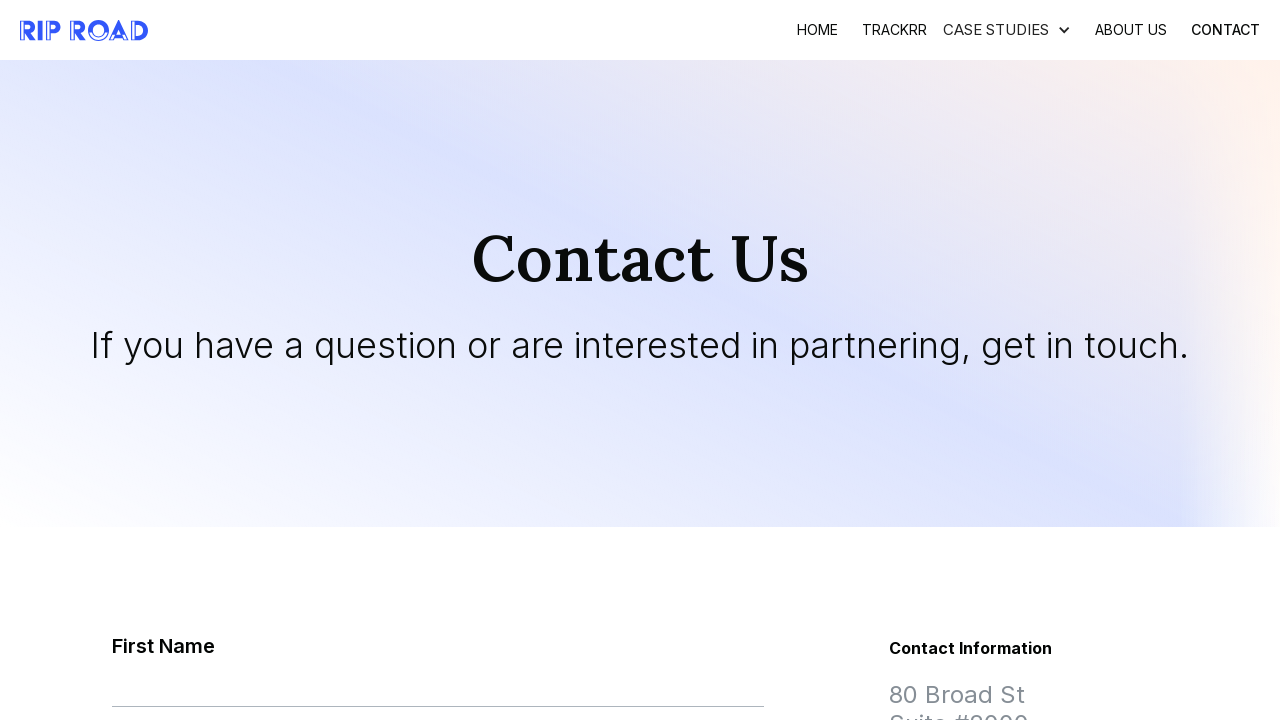

Contact Us form loaded successfully
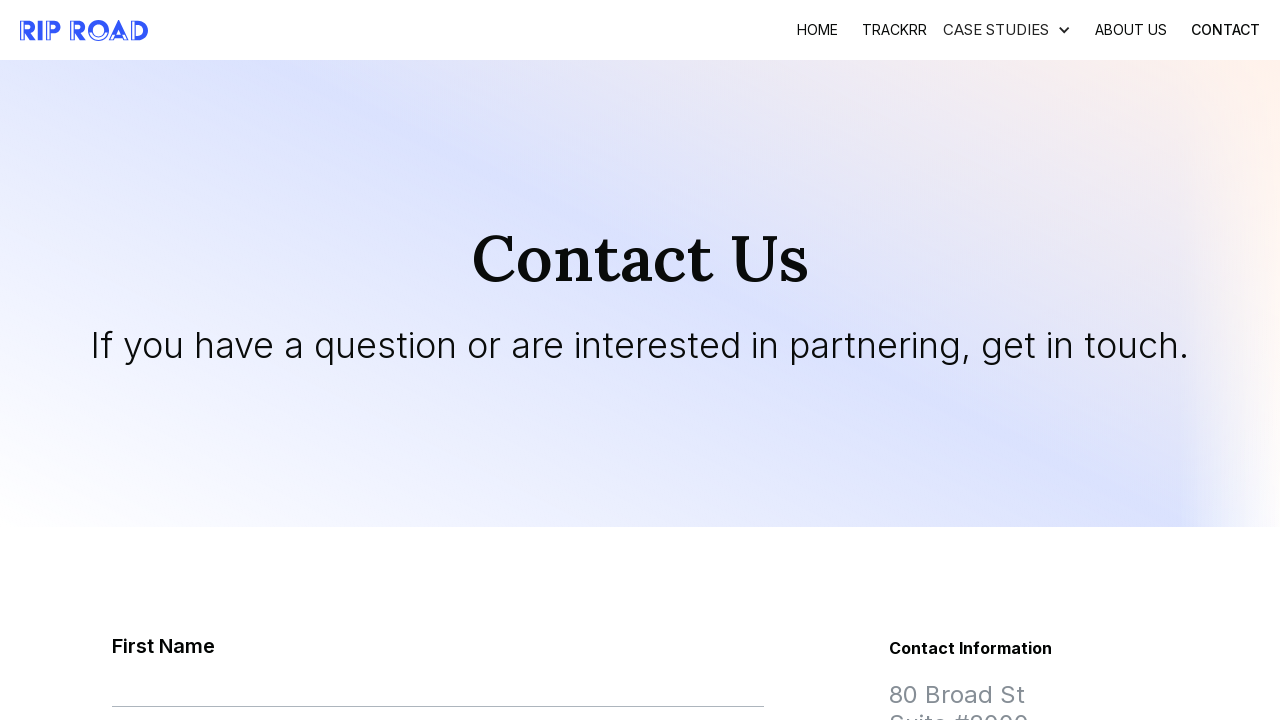

Filled first name field with 'Marcus' on //input[@data-name='firstName']
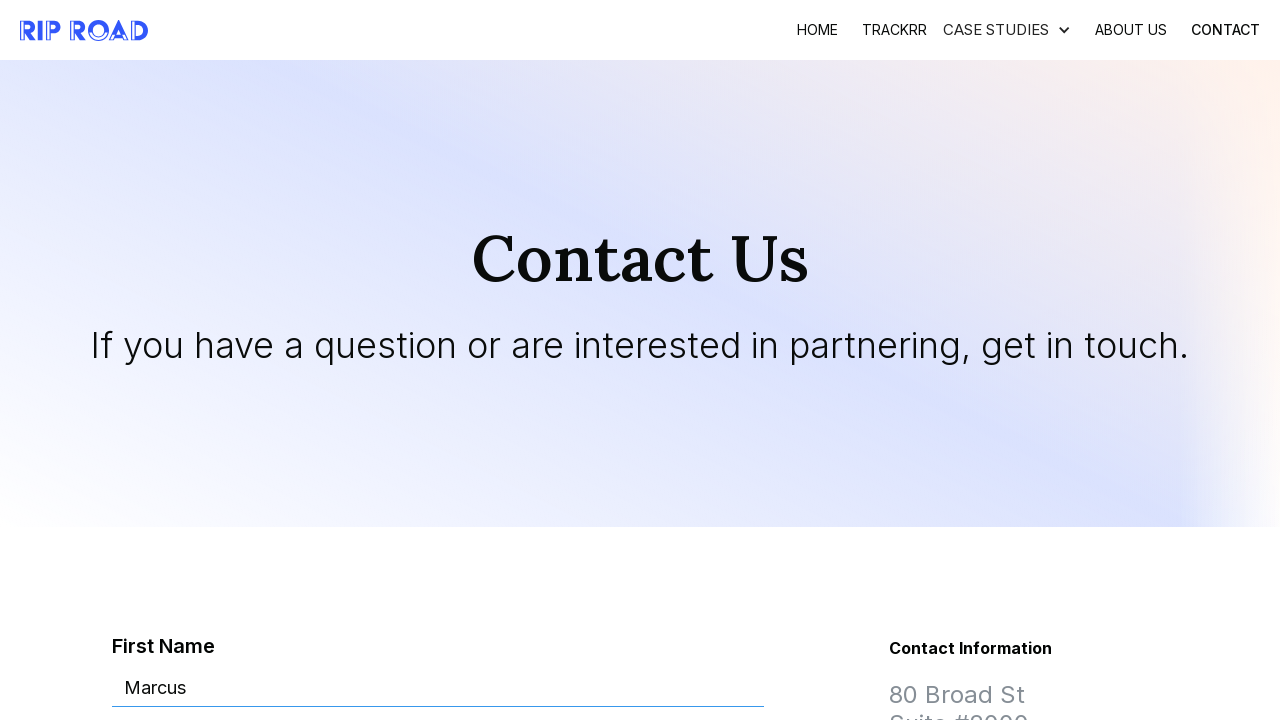

Filled last name field with 'Johnson' on //input[@data-name='lastName']
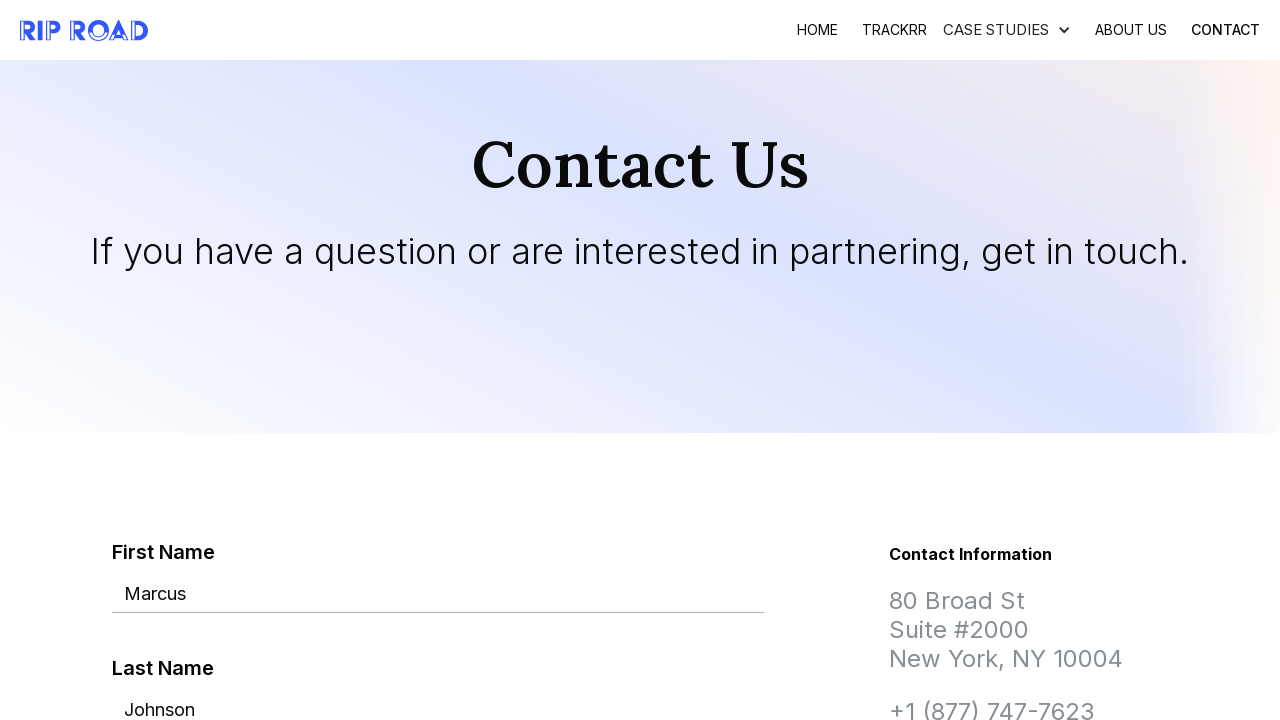

Filled email field with 'marcus.johnson@example.com' on //input[@data-name='email']
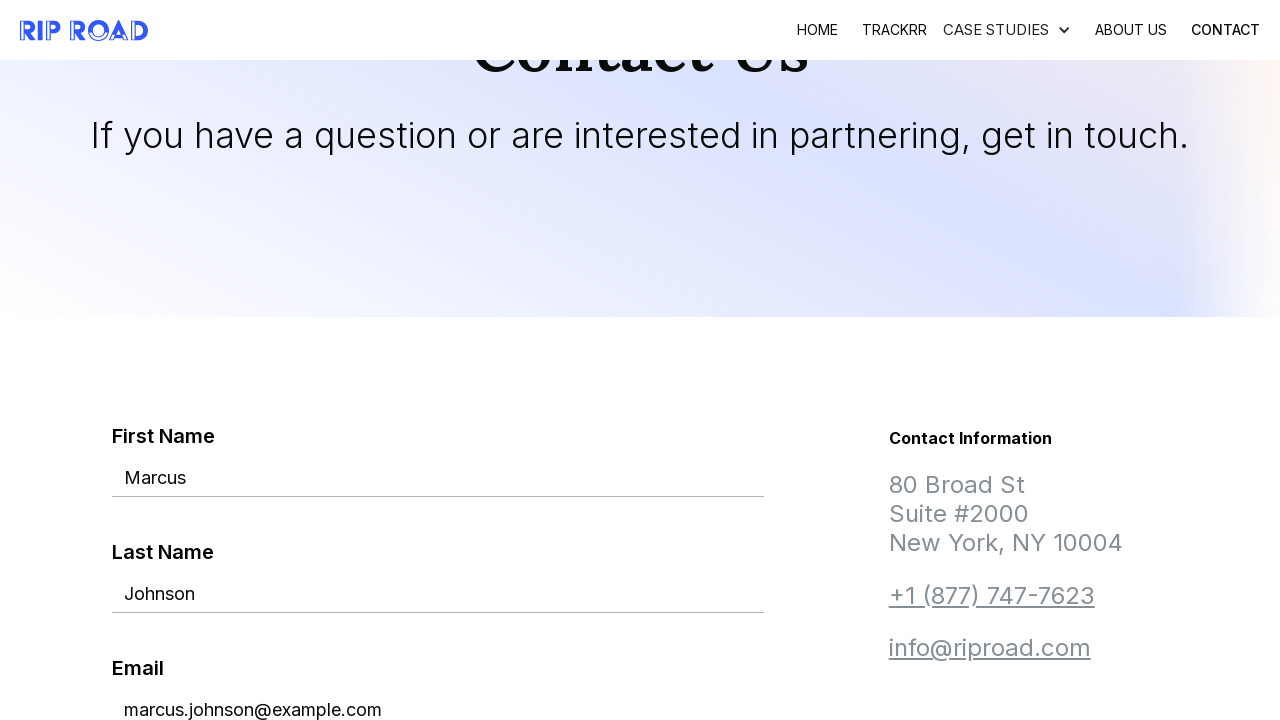

Filled message field with service inquiry text on //textarea[@data-name='notes']
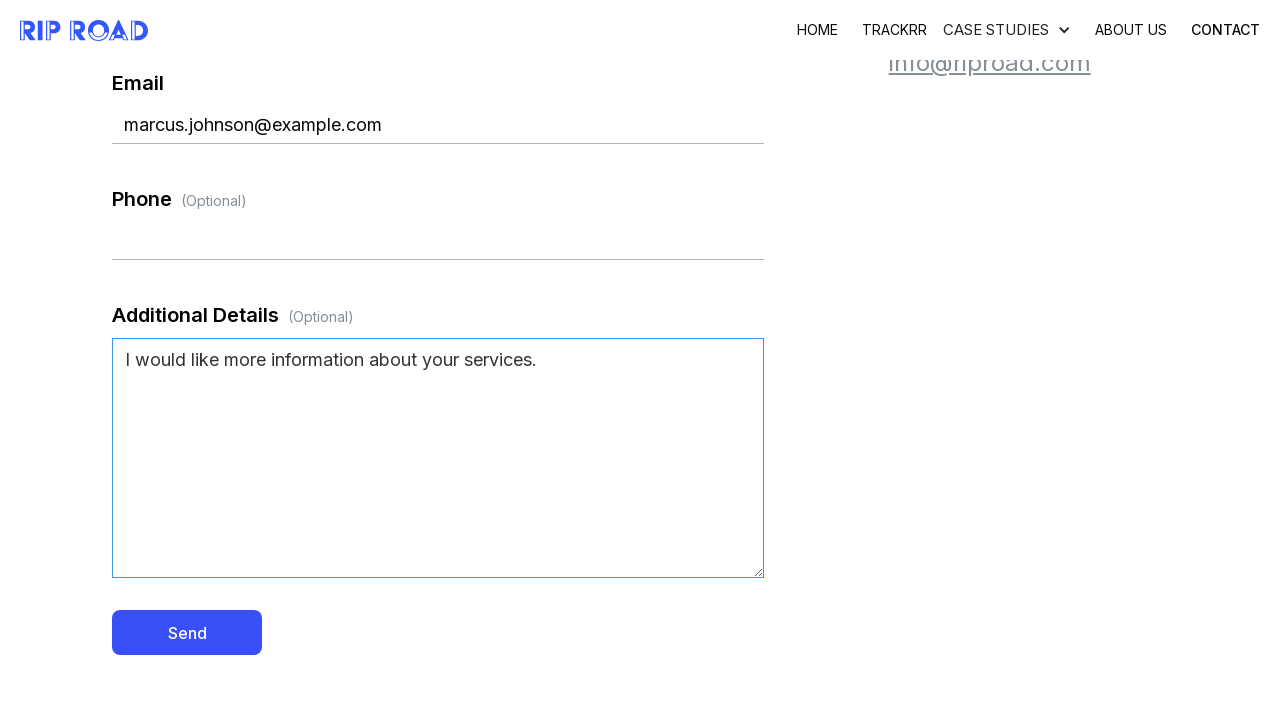

Clicked submit button to send Contact Us form at (187, 633) on xpath=//input[@type='submit']
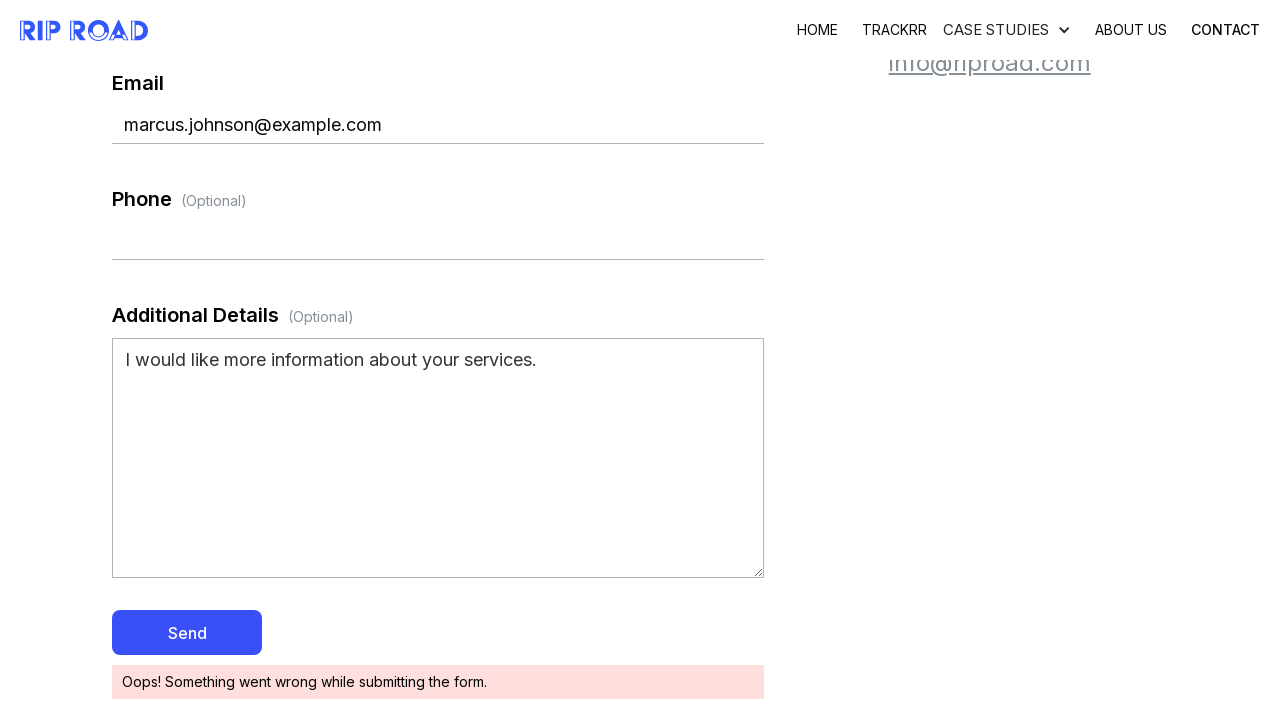

Contact Us form submitted successfully and confirmation message displayed
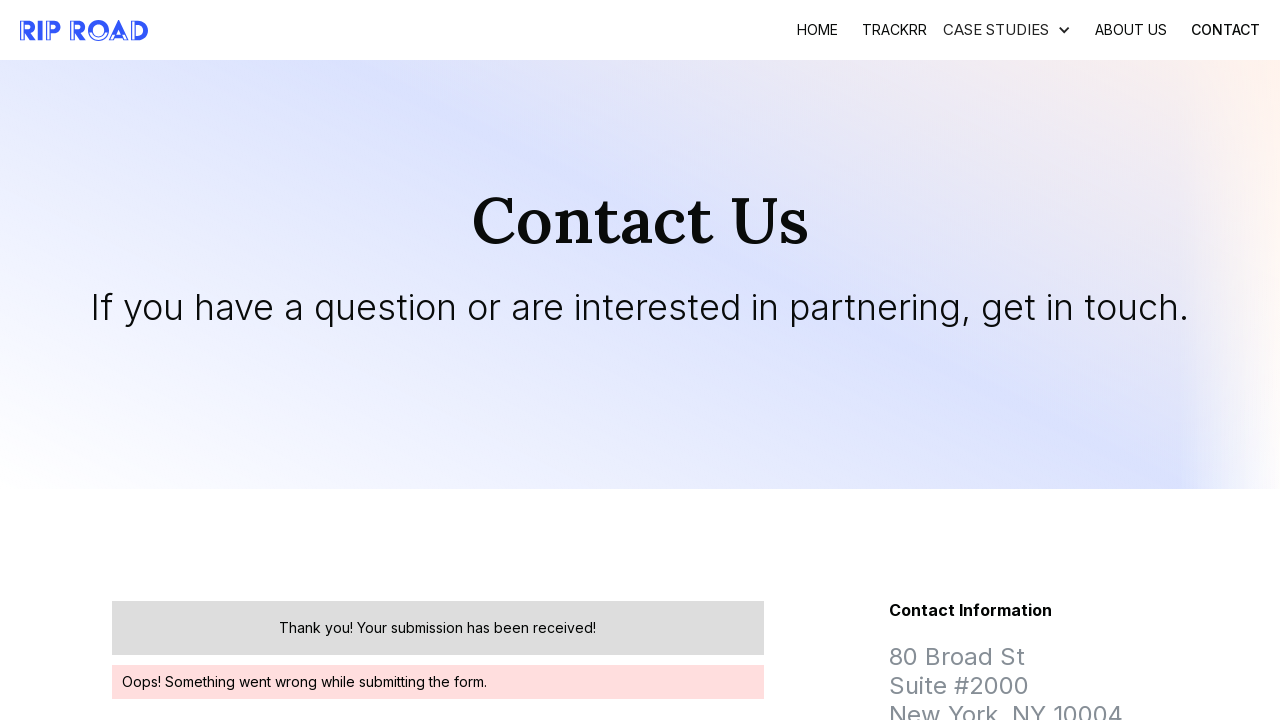

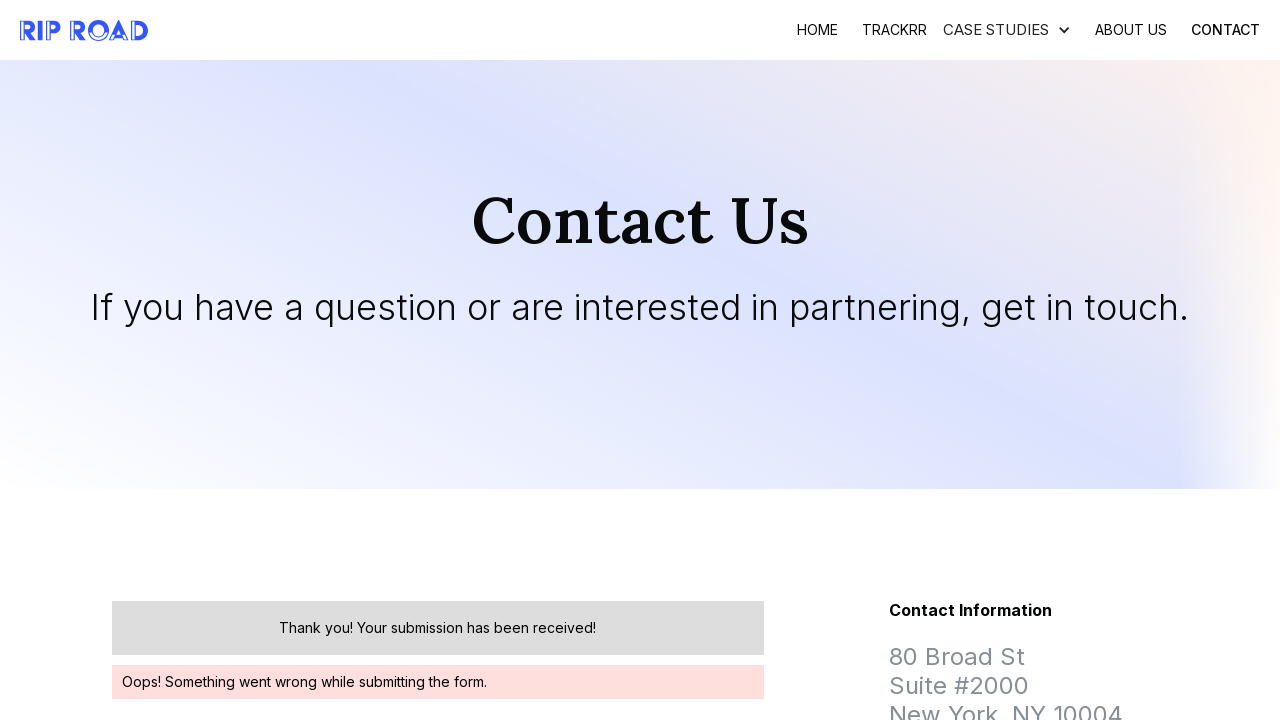